Tests user registration functionality by navigating to signup page, filling out the registration form with personal details including username, password, contact information, and security question, then submitting the form.

Starting URL: https://lkmdemoaut.accenture.com/TestMeApp/fetchcat.htm

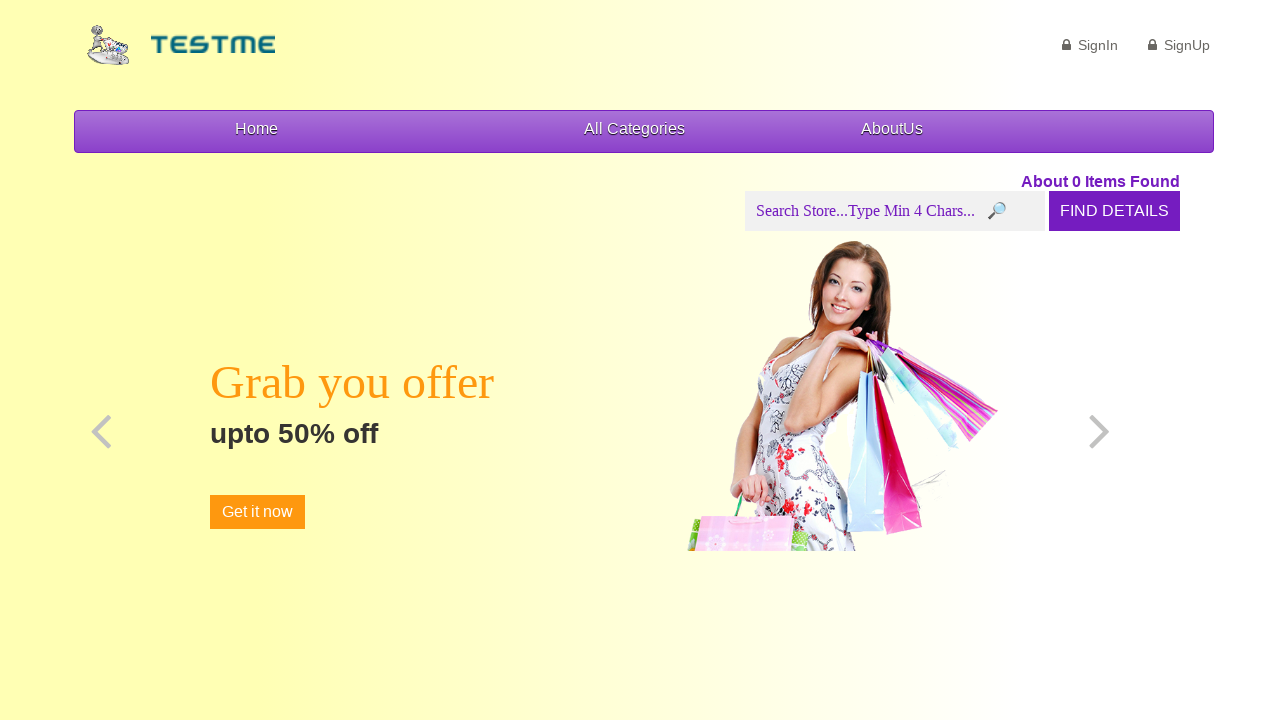

Clicked SignUp link to navigate to registration page at (1179, 45) on text=SignUp
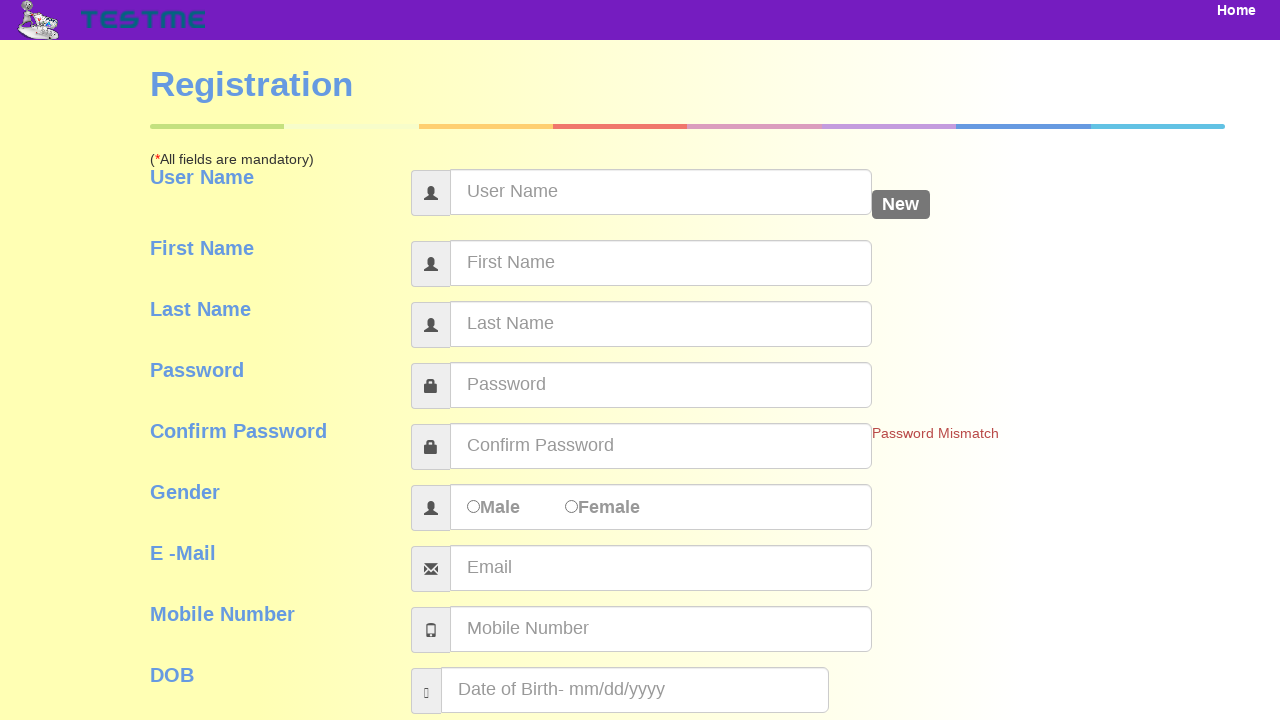

Filled username field with 'TestUser847' on #userName
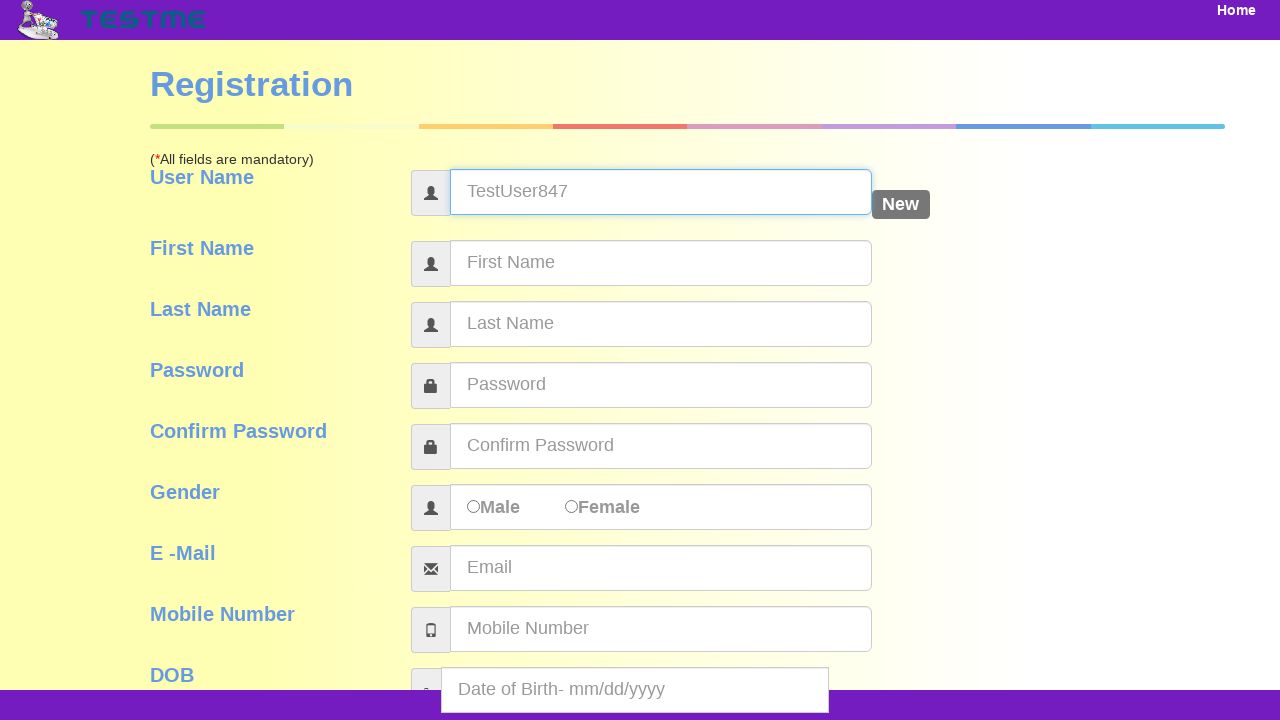

Filled first name field with 'Amanda' on #firstName
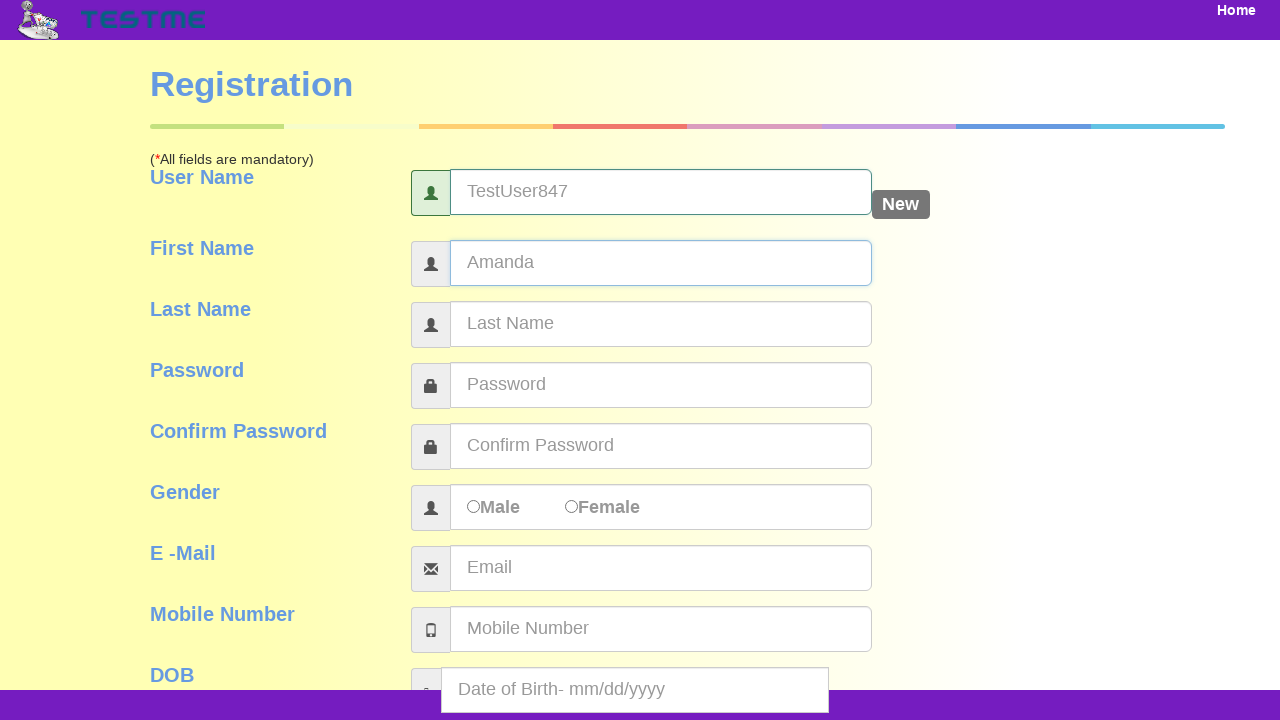

Filled last name field with 'Wilson' on #lastName
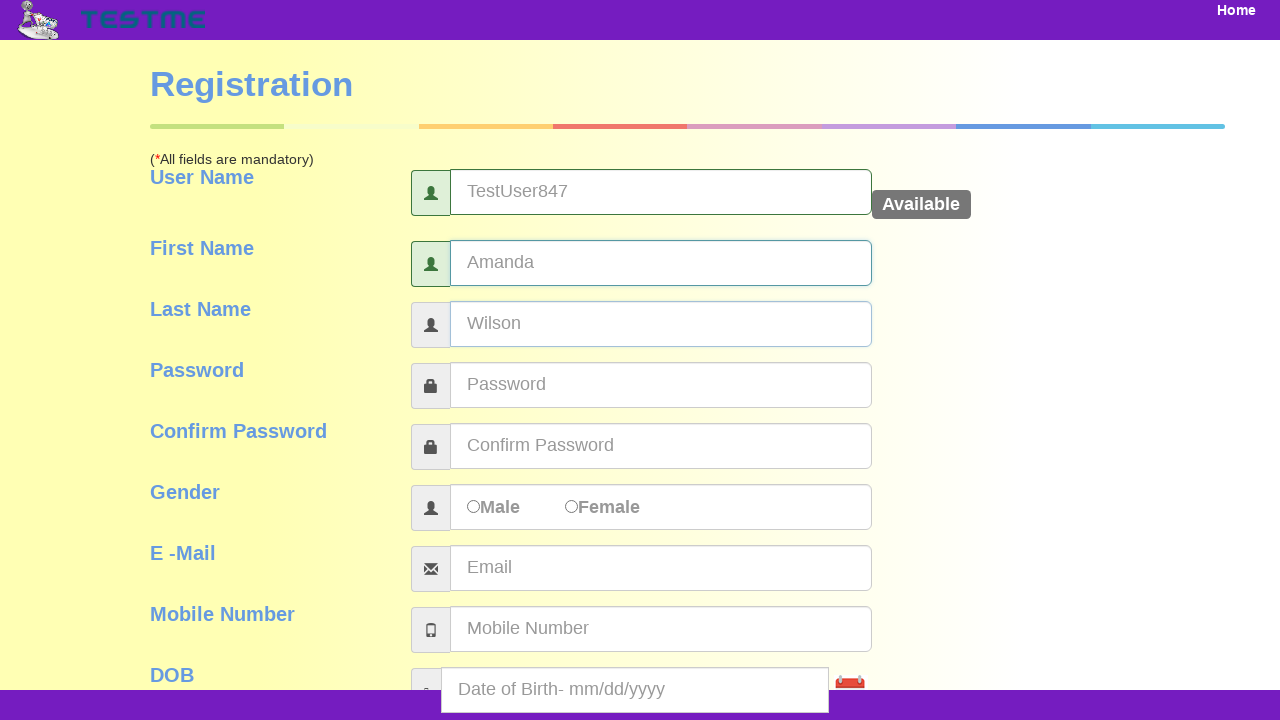

Filled password field with 'SecurePass456' on #password
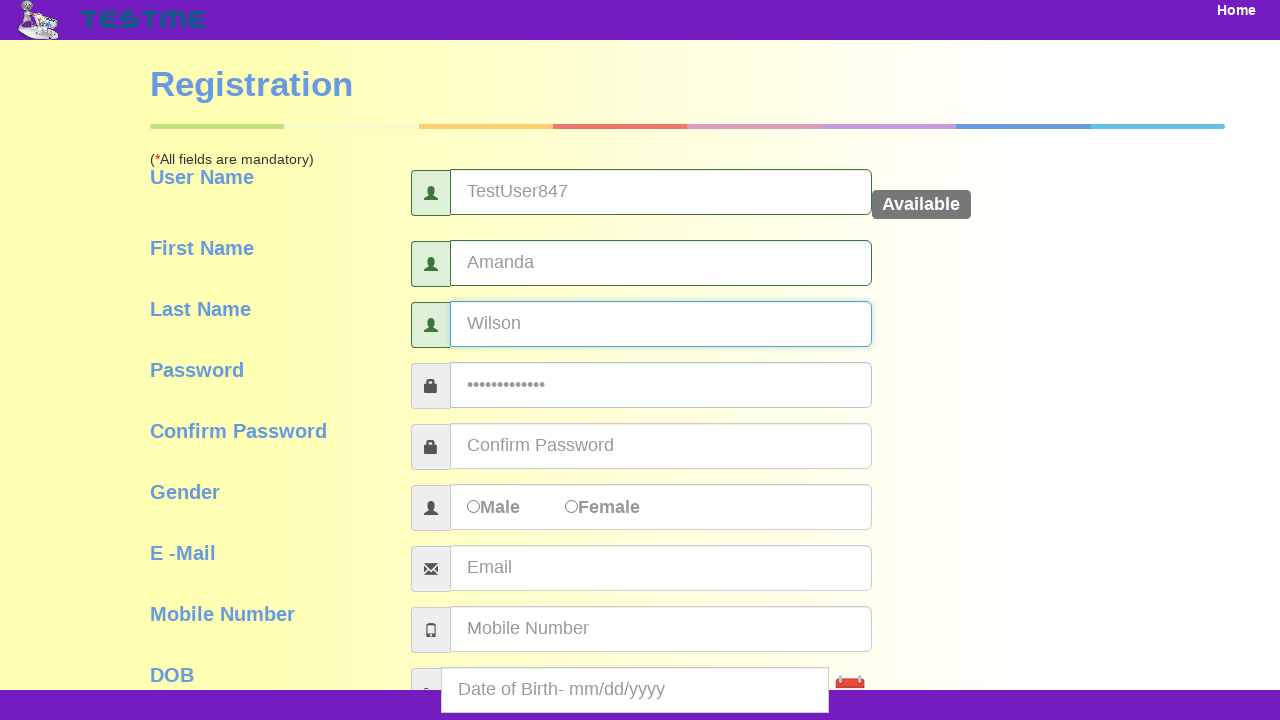

Filled password confirmation field with 'SecurePass456' on #pass_confirmation
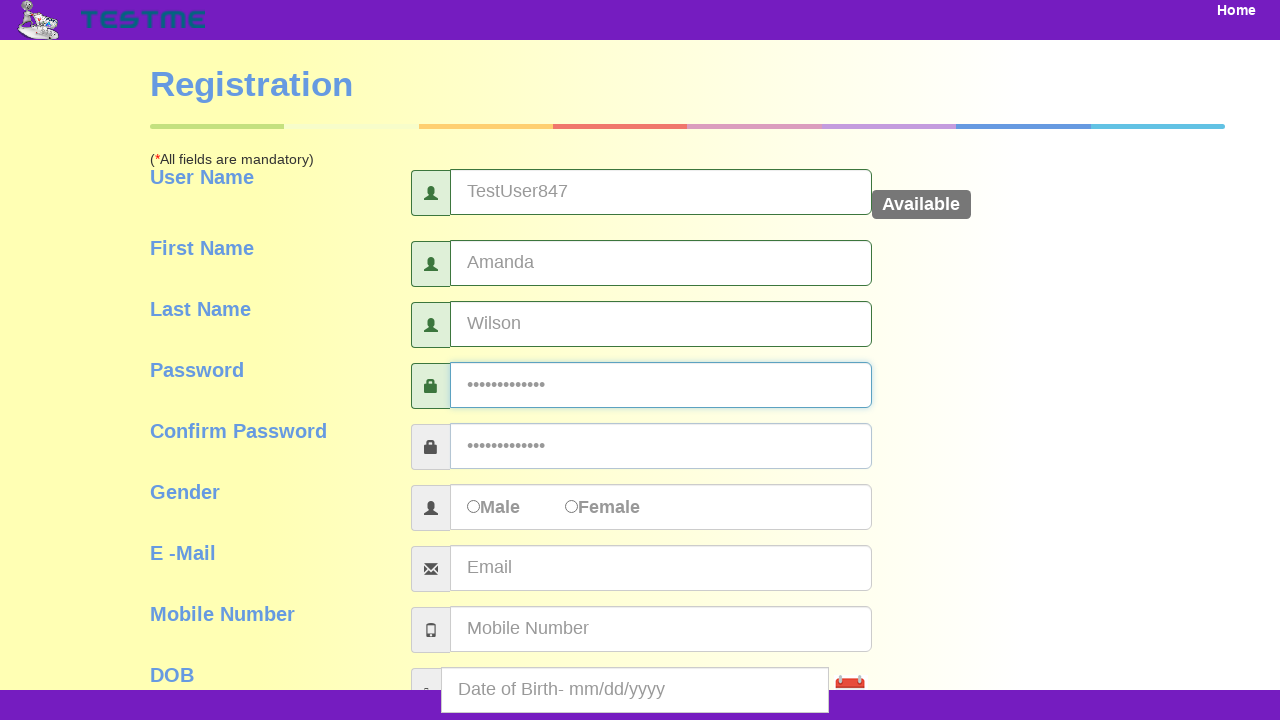

Selected 'Female' gender option at (572, 506) on input[value='Female']
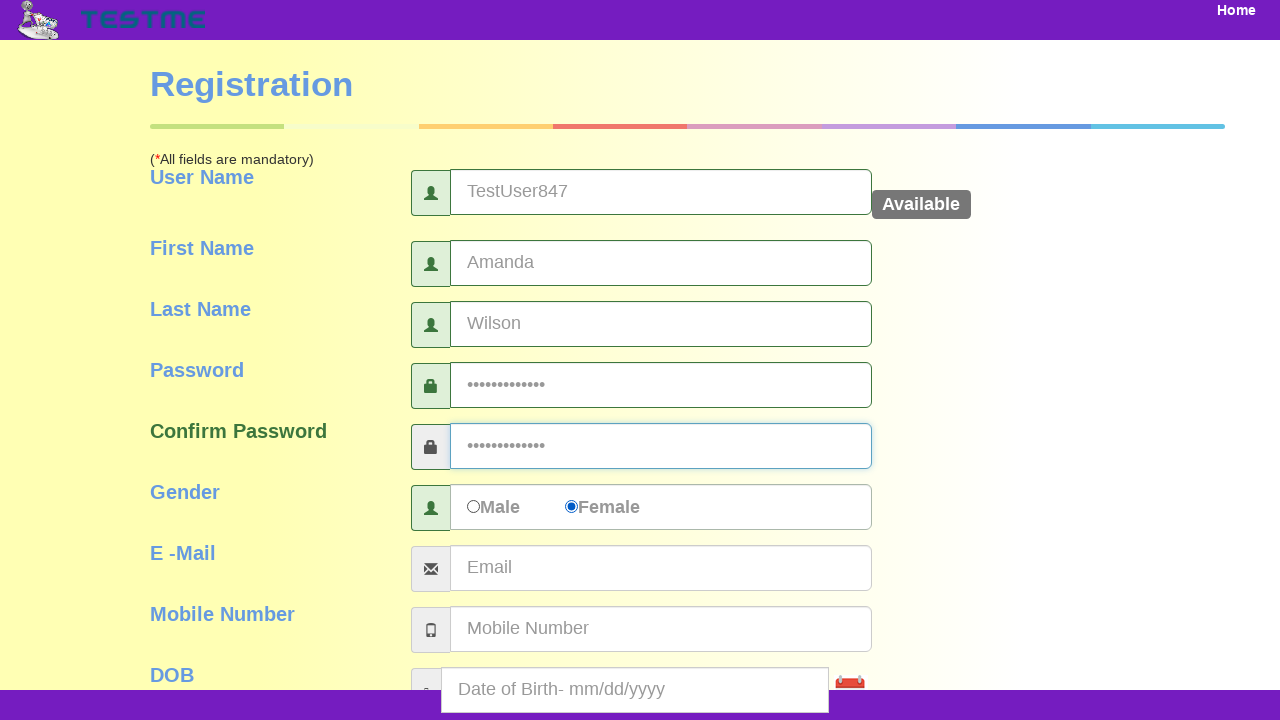

Filled email address field with 'amanda.wilson847@example.com' on #emailAddress
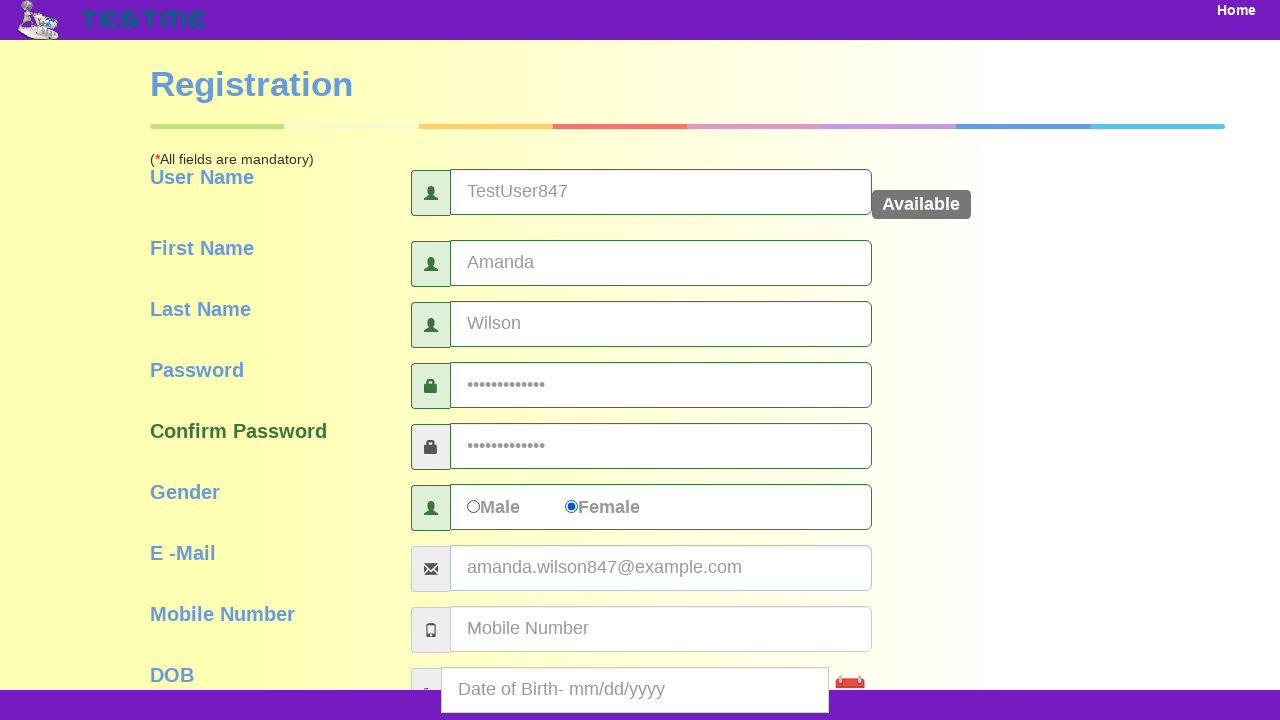

Filled mobile number field with '9876543210' on #mobileNumber
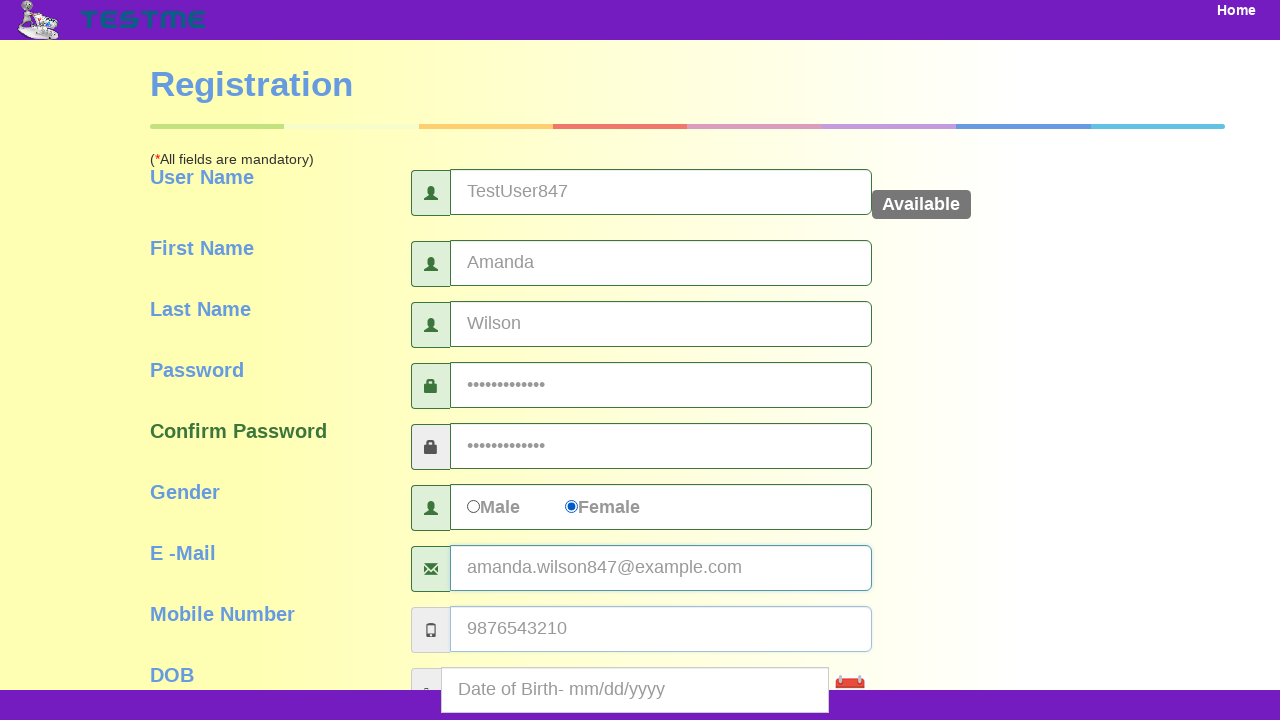

Filled date of birth field with '15/06/1995' on #dob
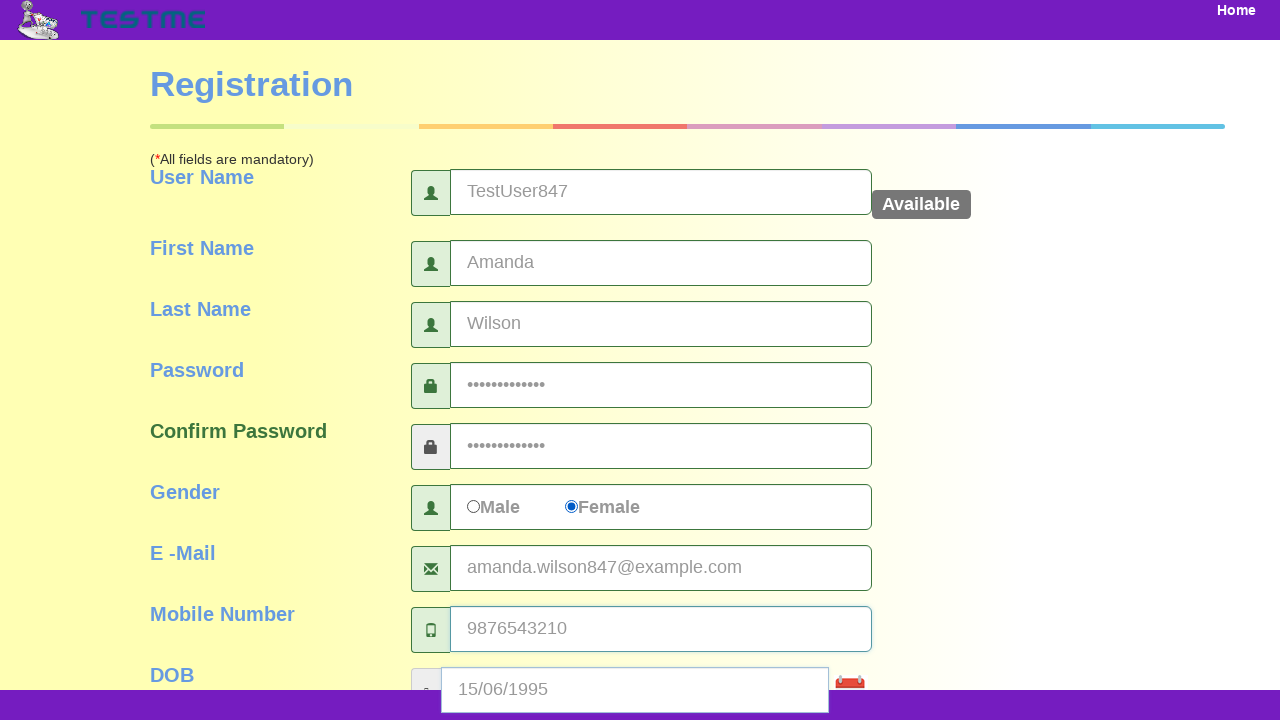

Filled address field with '123 Oak Street, Springfield' on textarea[name='address']
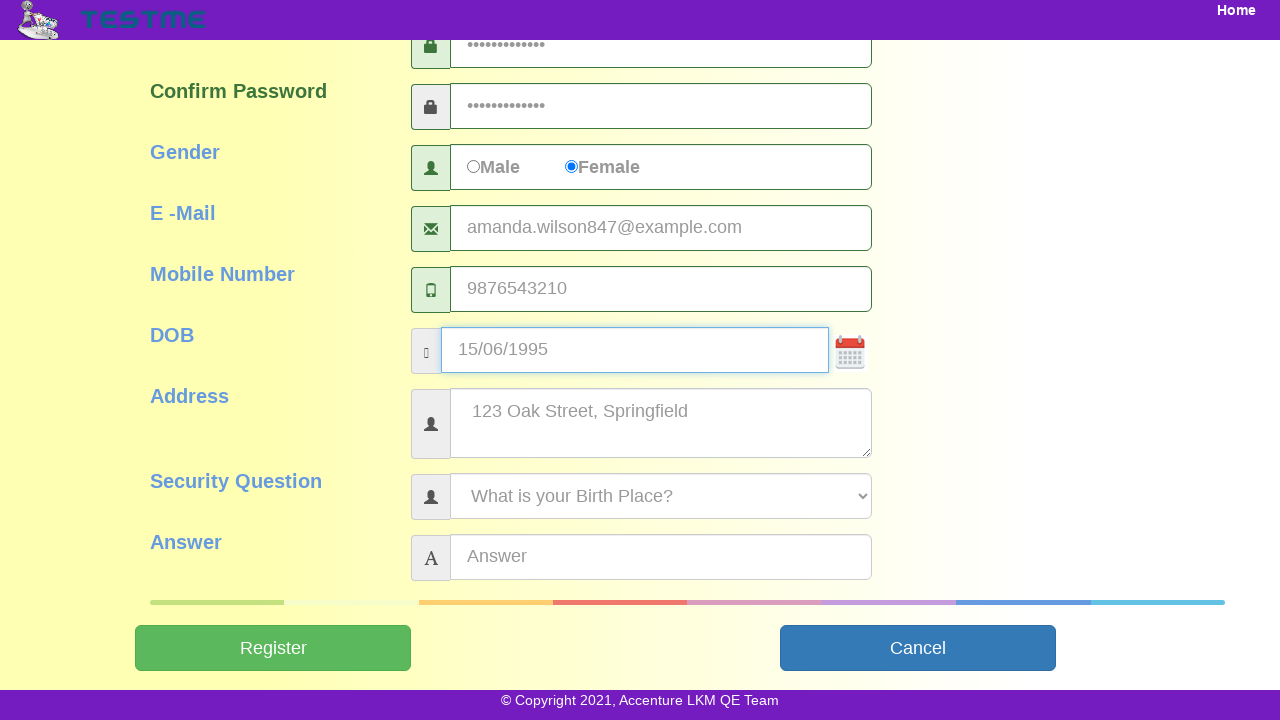

Clicked security question dropdown to open options at (661, 496) on select[name='securityQuestion']
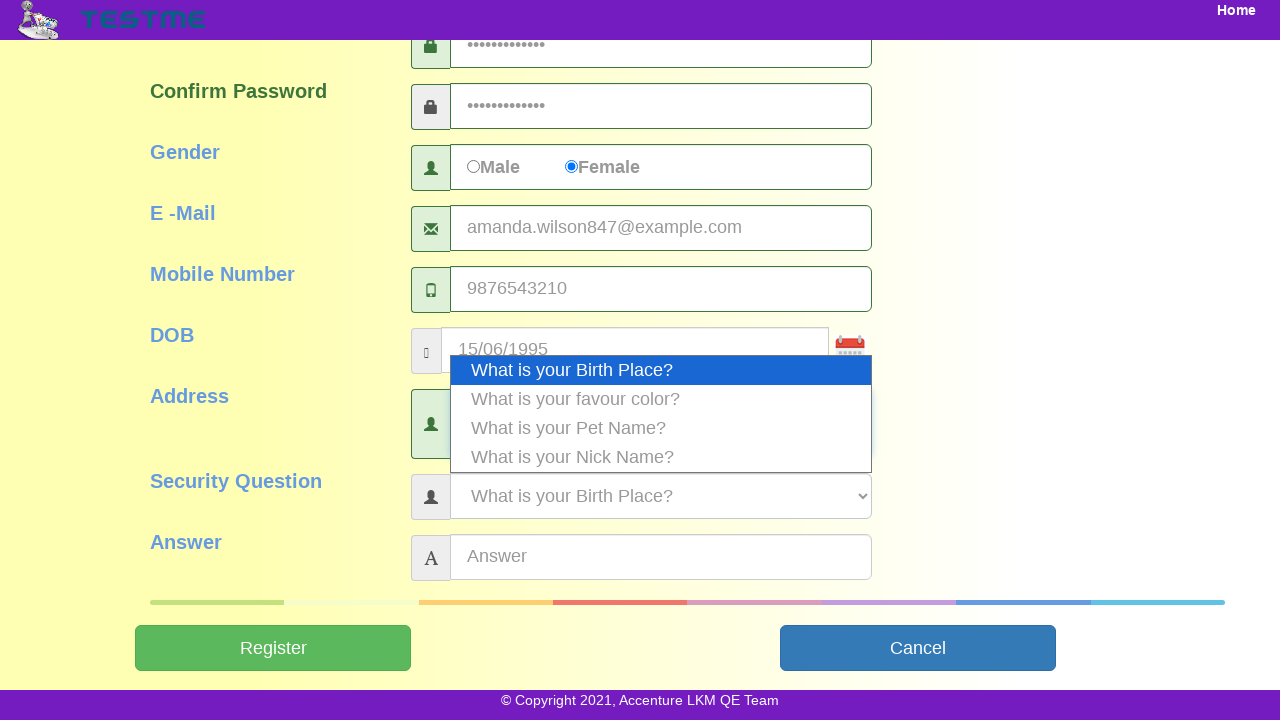

Filled security answer field with 'BlueSky42' on input[name='answer']
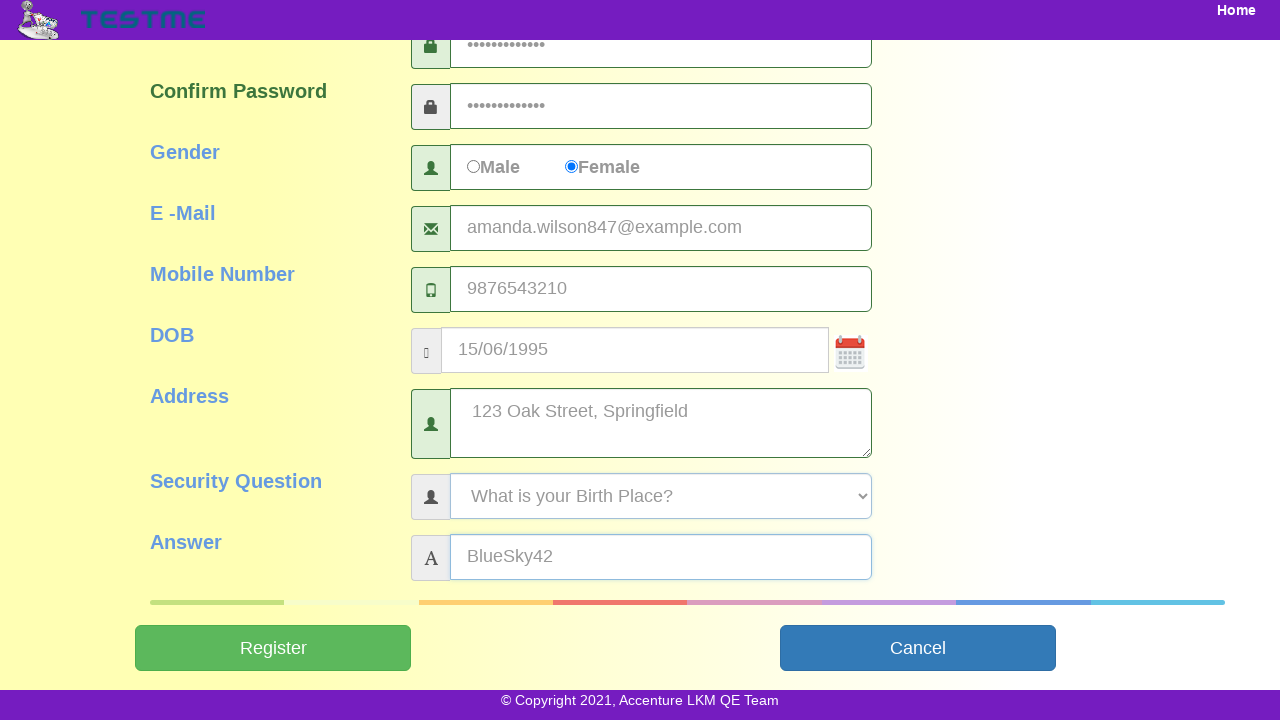

Clicked Submit button to complete user registration at (273, 648) on input[name='Submit']
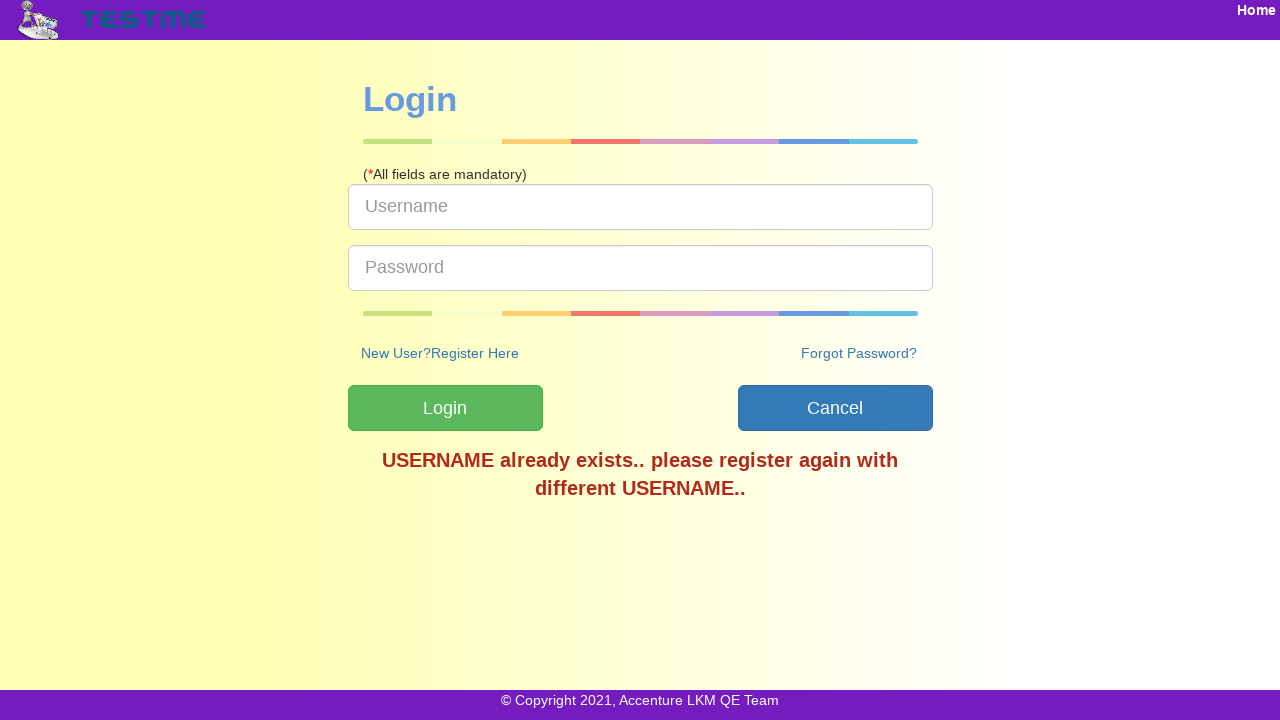

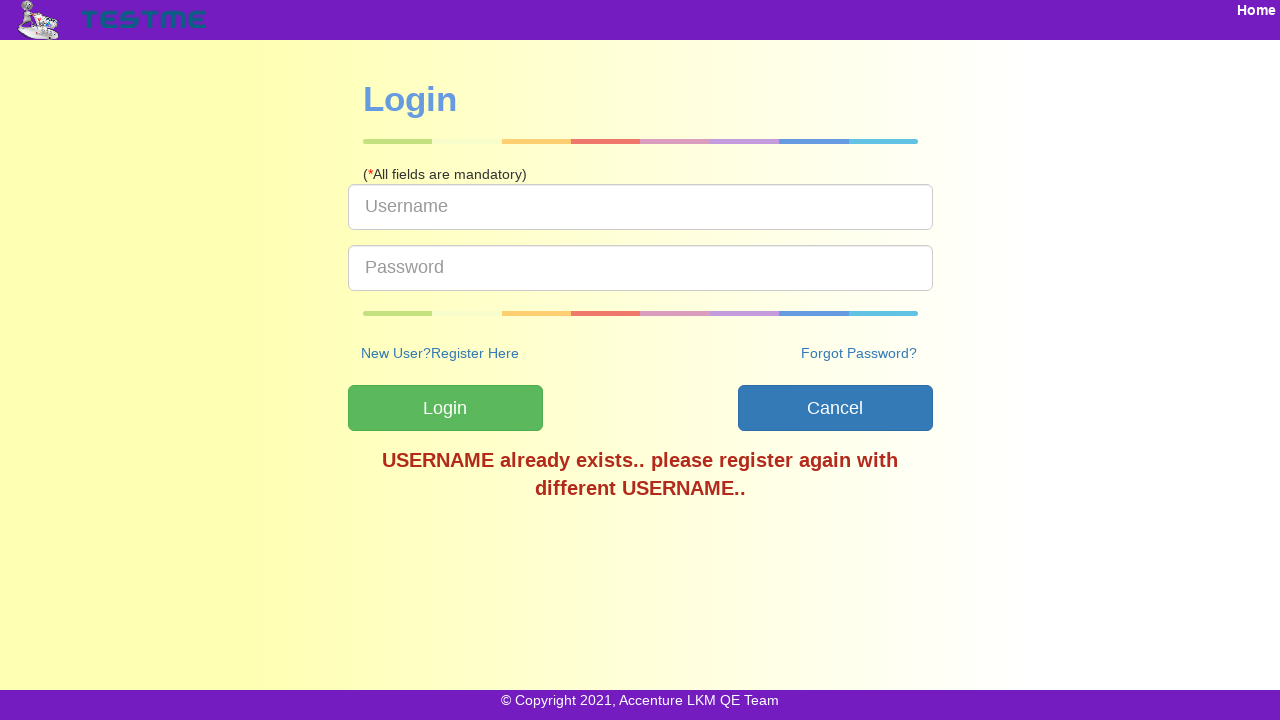